Tests right-click functionality by right-clicking a button and verifying the success message appears

Starting URL: https://demoqa.com/buttons

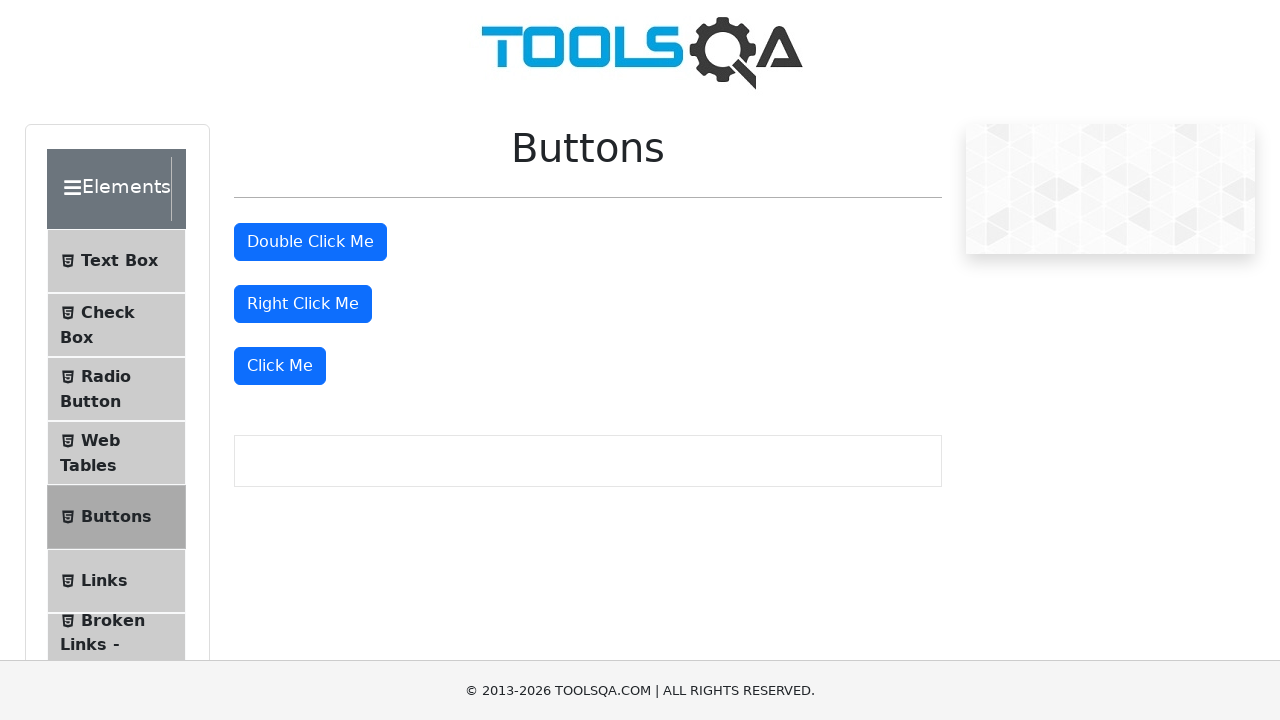

Right-clicked the 'Right Click Me' button at (303, 304) on internal:role=button[name="Right Click Me"i]
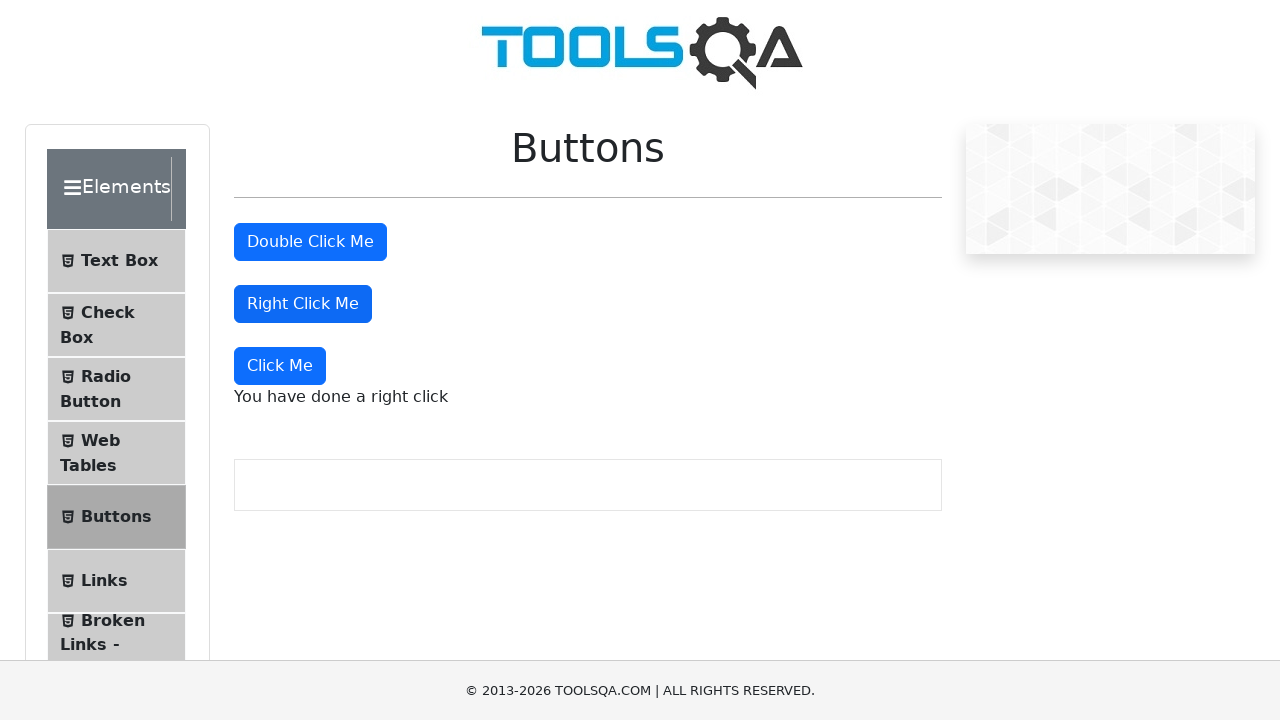

Right click success message appeared
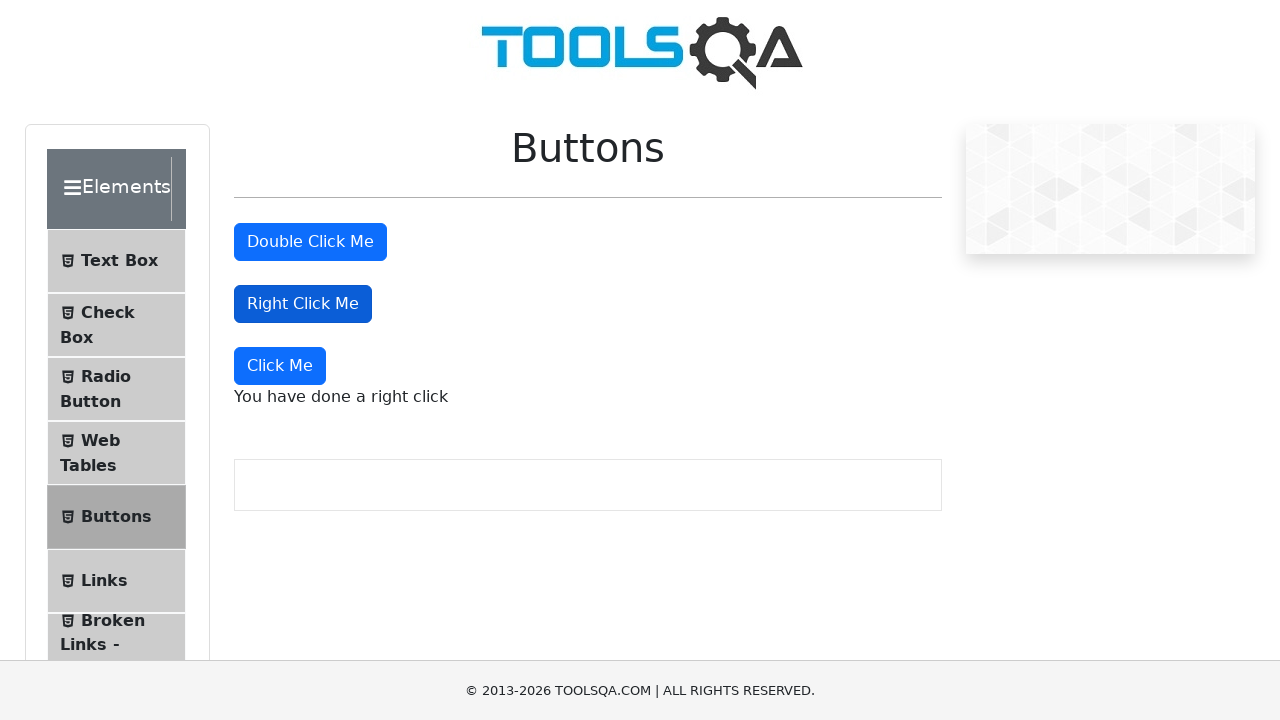

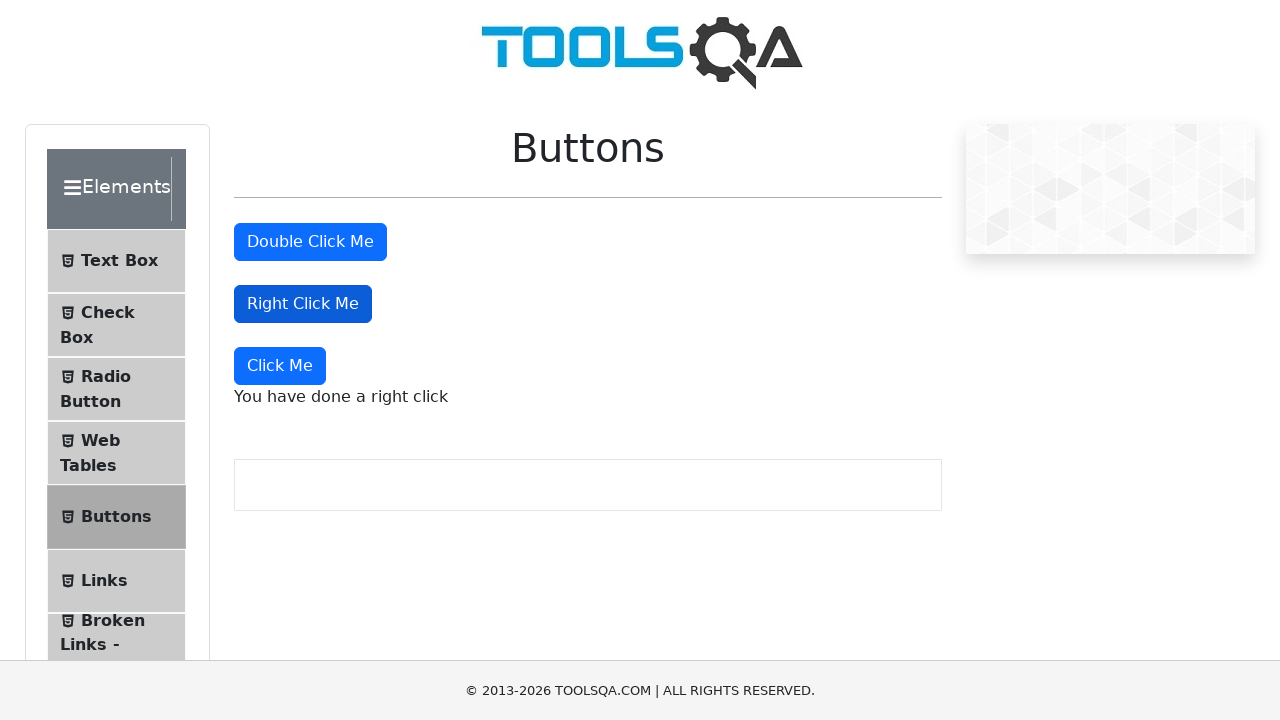